Tests that the Buttons page contains a Warning button

Starting URL: https://formy-project.herokuapp.com/

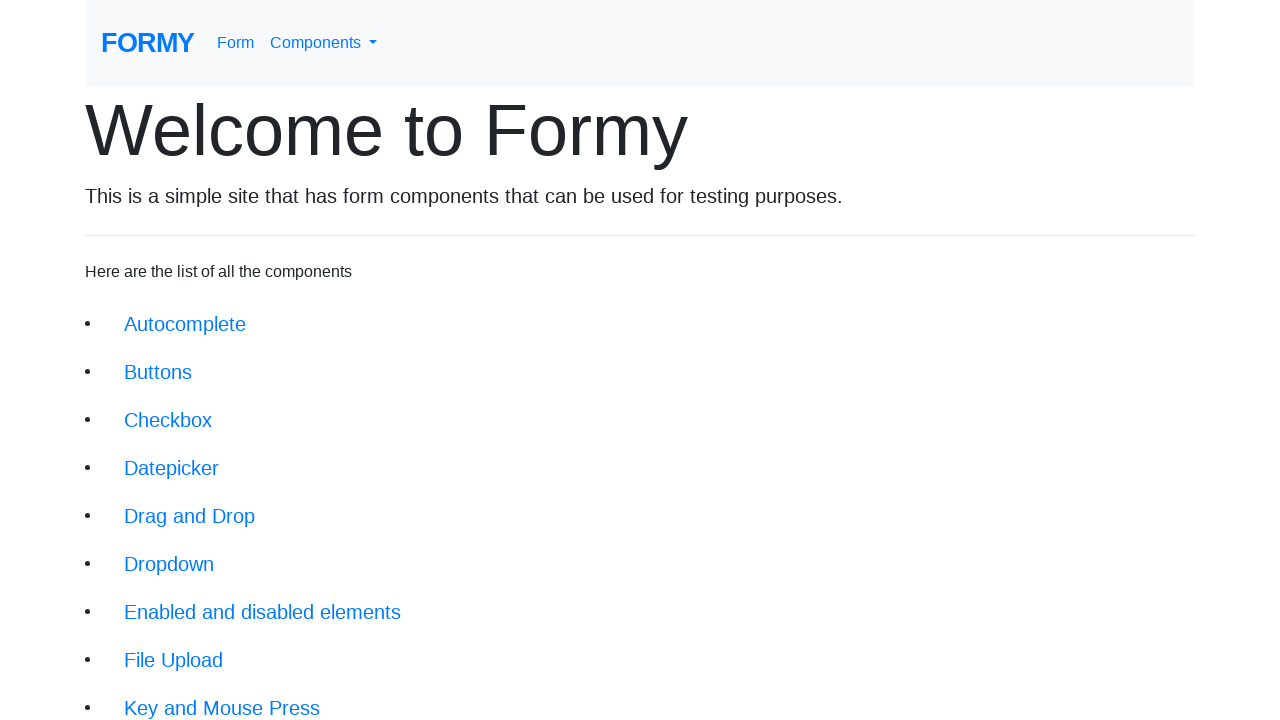

Clicked on Buttons link in navigation at (158, 372) on xpath=//li/a[@href='/buttons']
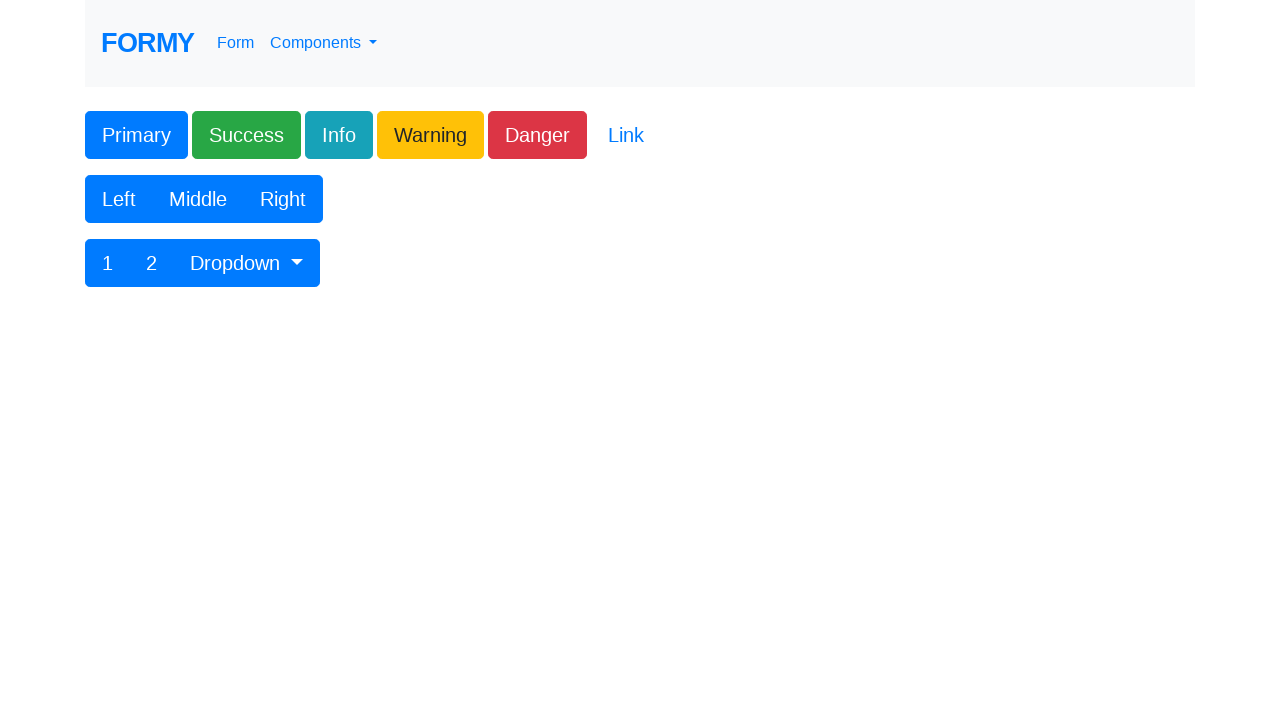

Warning button became visible on Buttons page
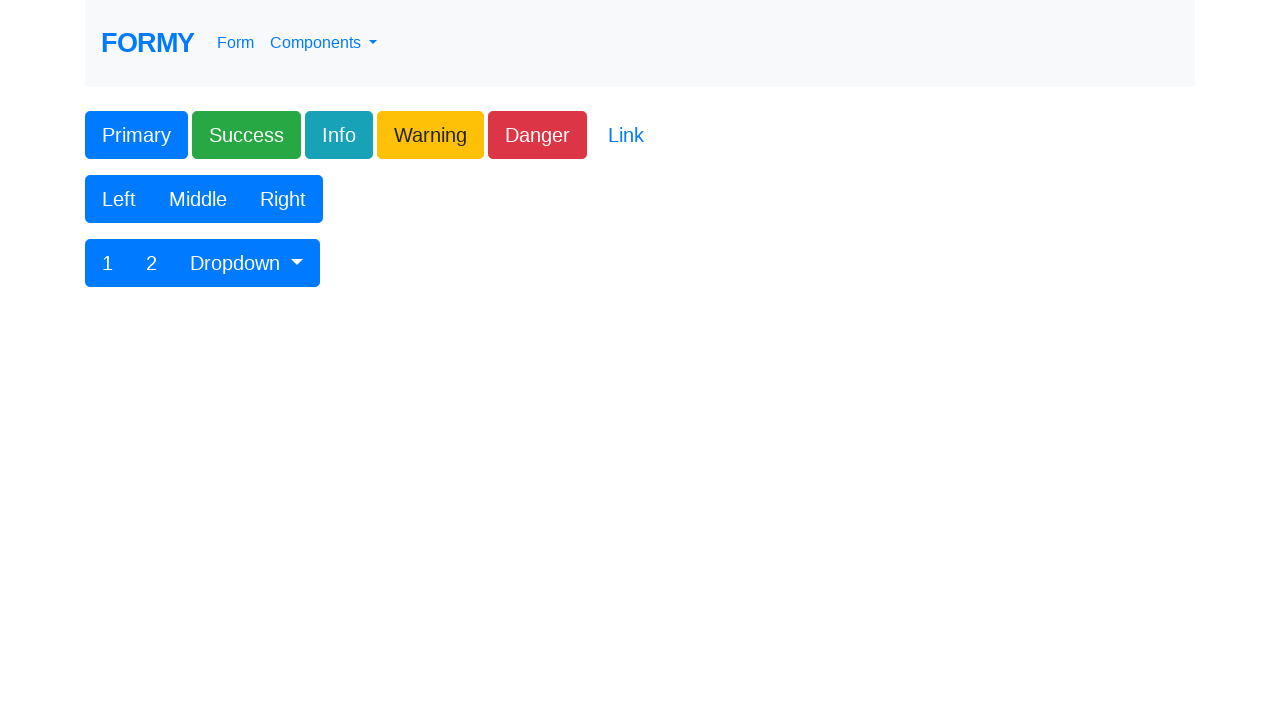

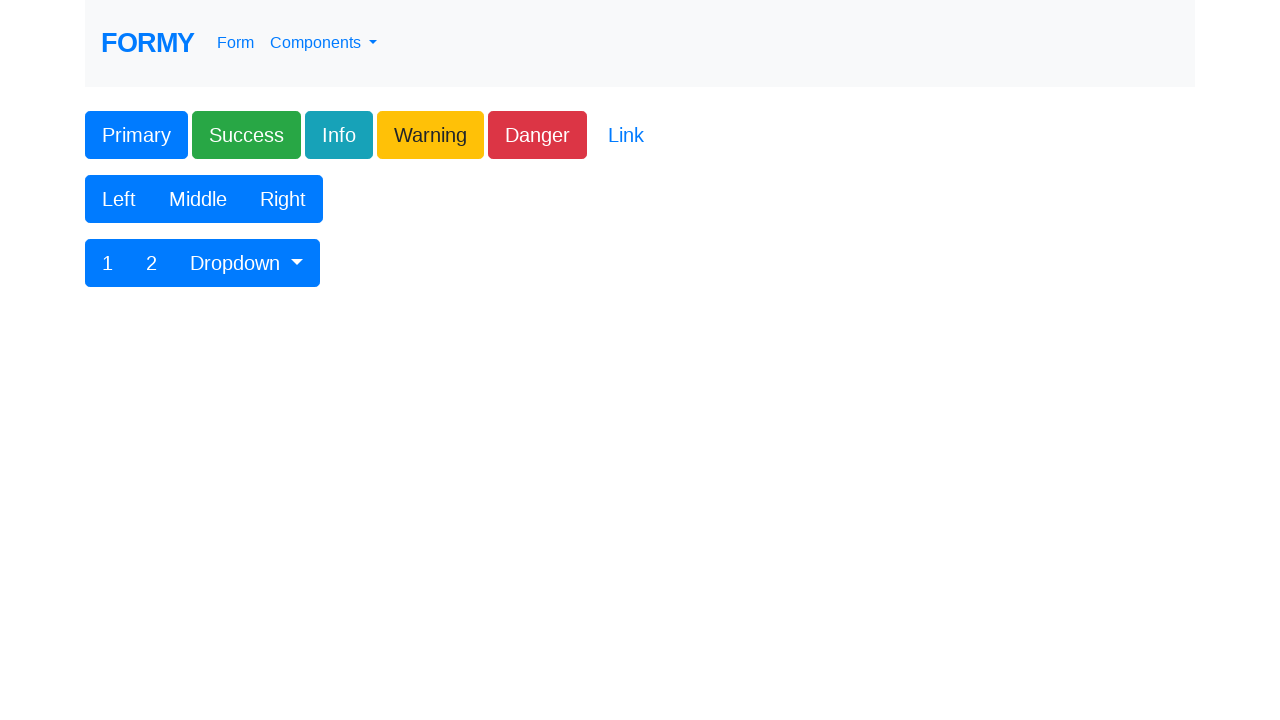